Tests JavaScript prompt dialog by clicking the third button, entering text, and accepting the prompt

Starting URL: https://the-internet.herokuapp.com/javascript_alerts

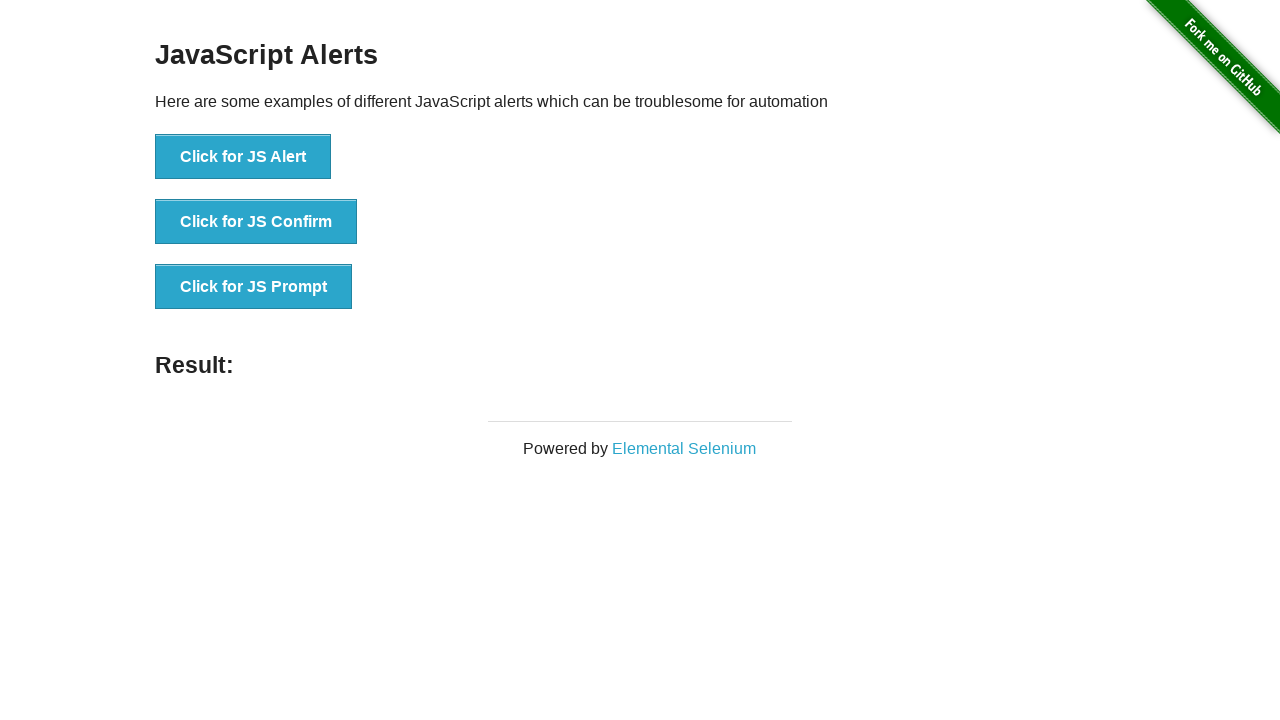

Set up dialog handler to accept prompt with 'TestUser123'
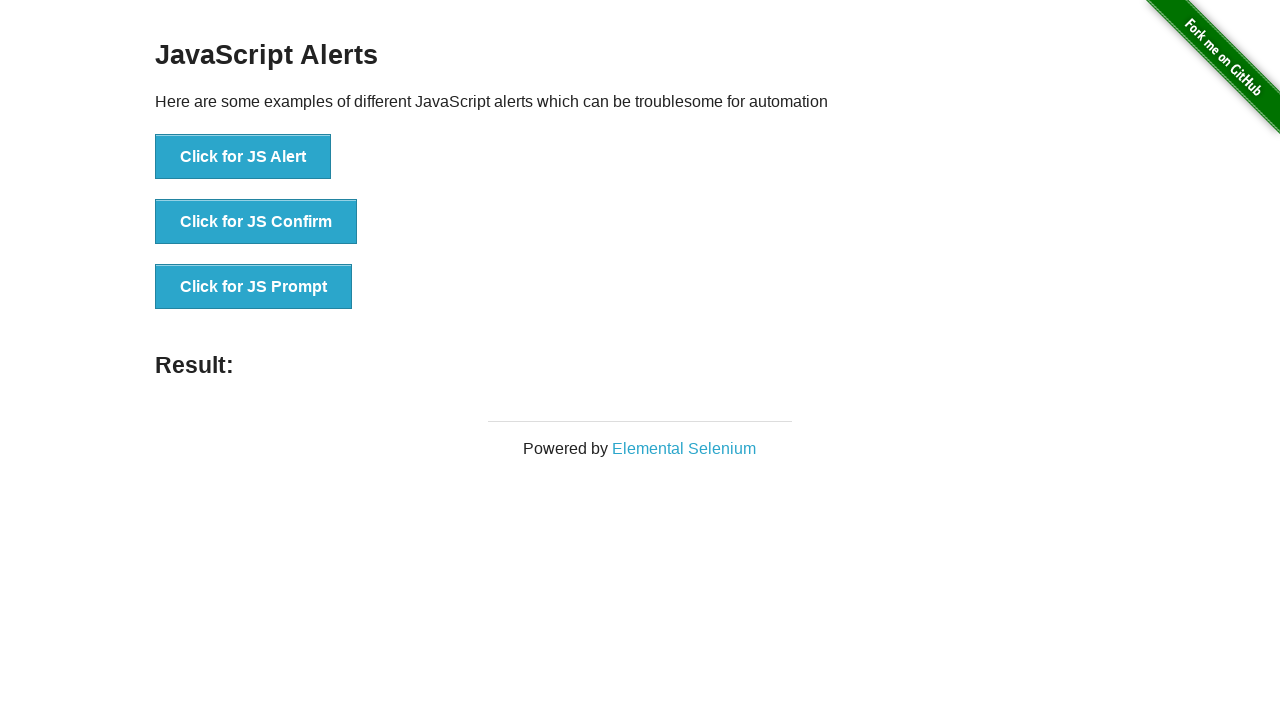

Clicked the third button to trigger JavaScript prompt dialog at (254, 287) on button[onclick='jsPrompt()']
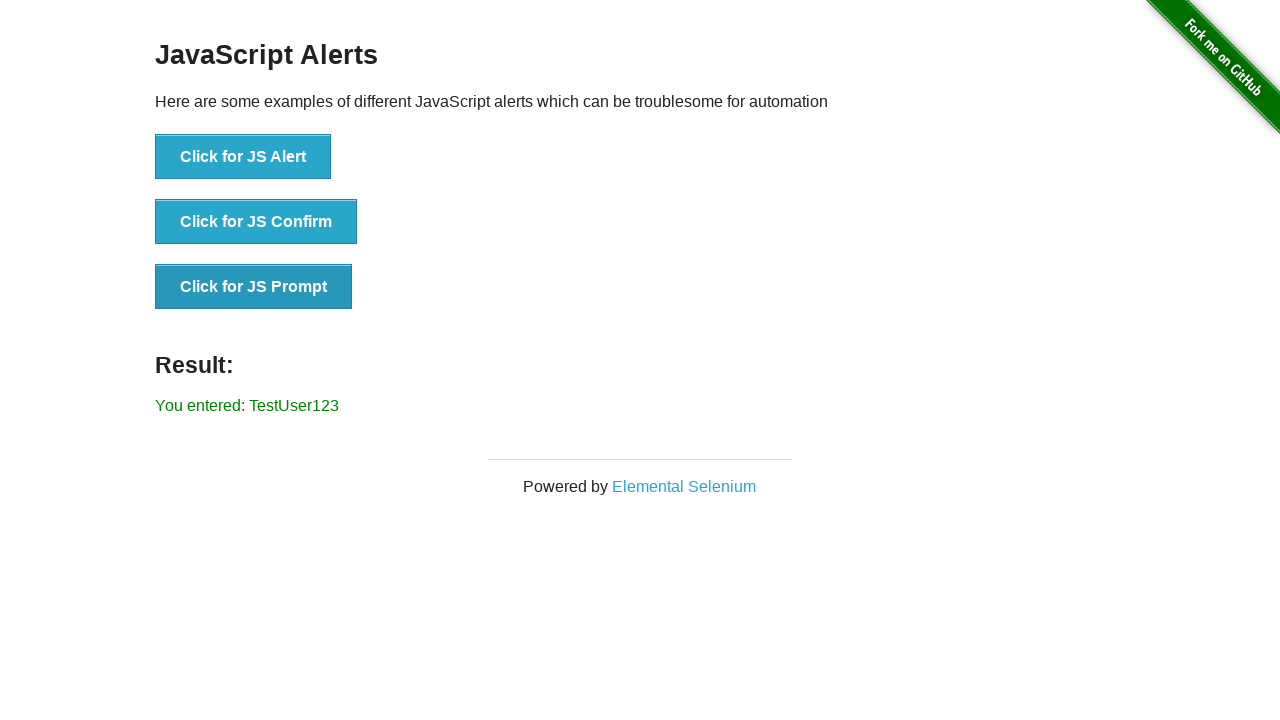

Verified result message contains the entered text 'TestUser123'
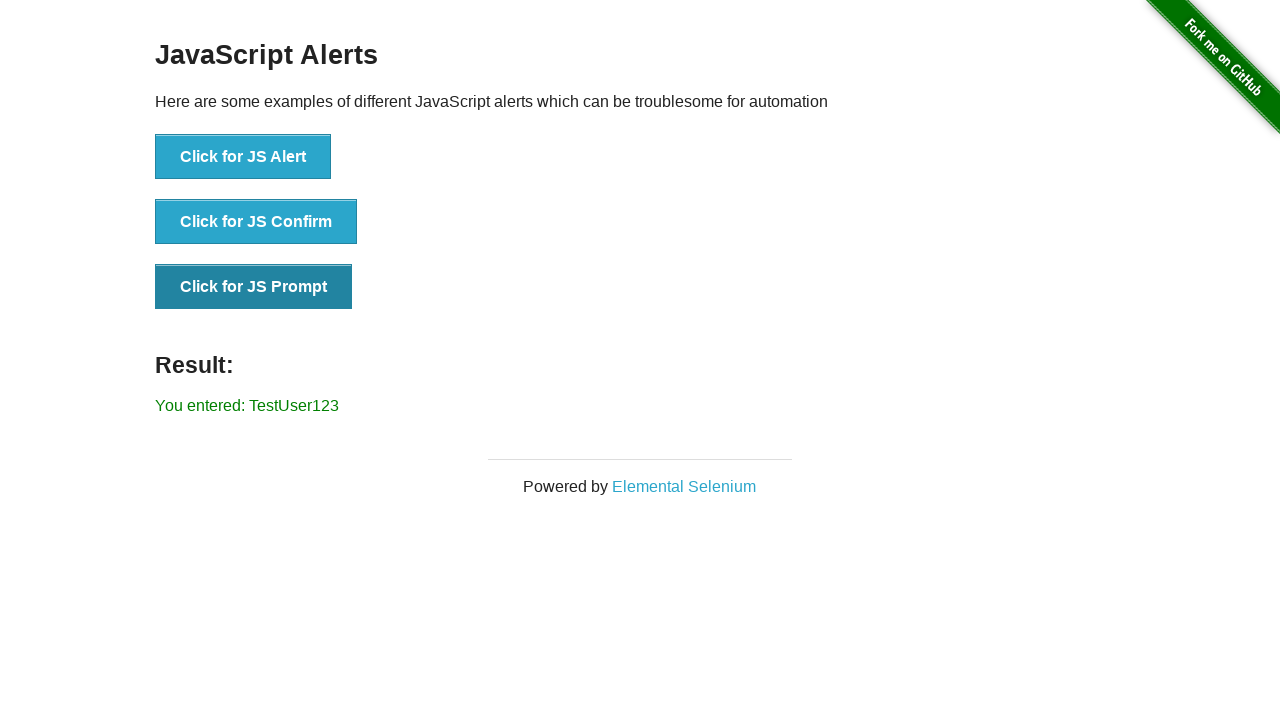

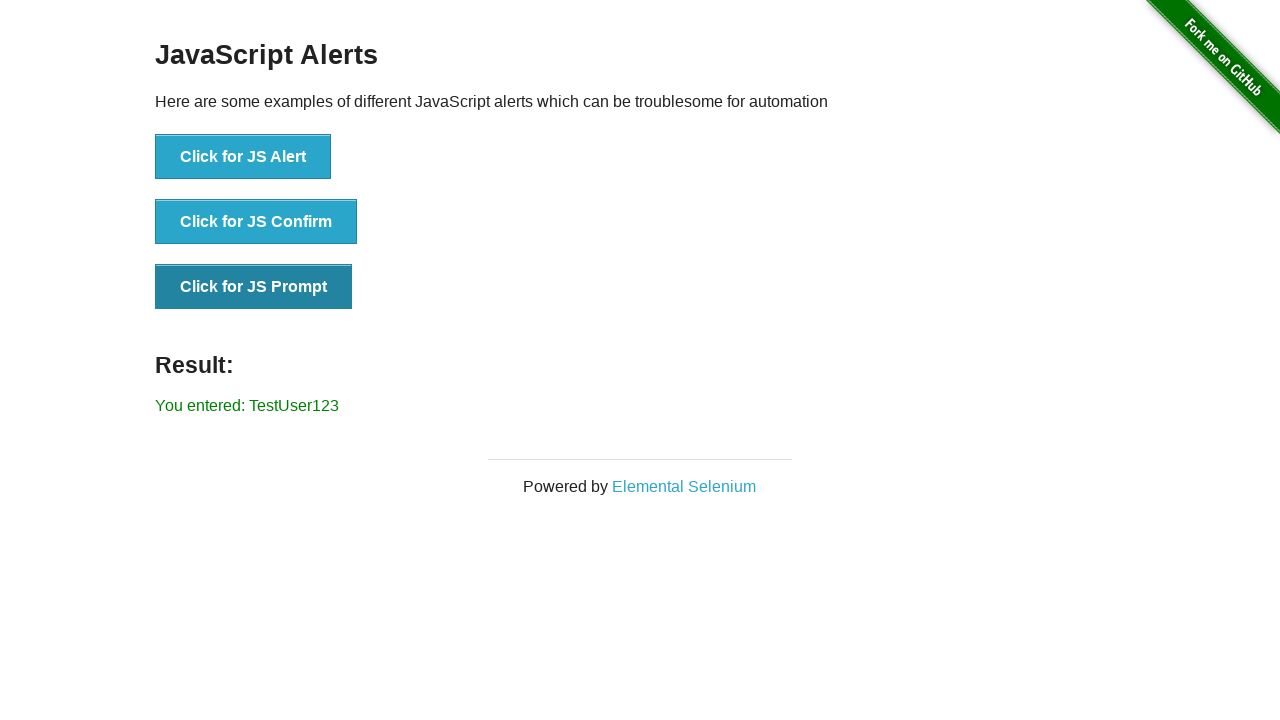